Tests navigation from the homepage to the registration page by clicking the registration link and verifying the URL changes correctly

Starting URL: https://qa.koel.app/

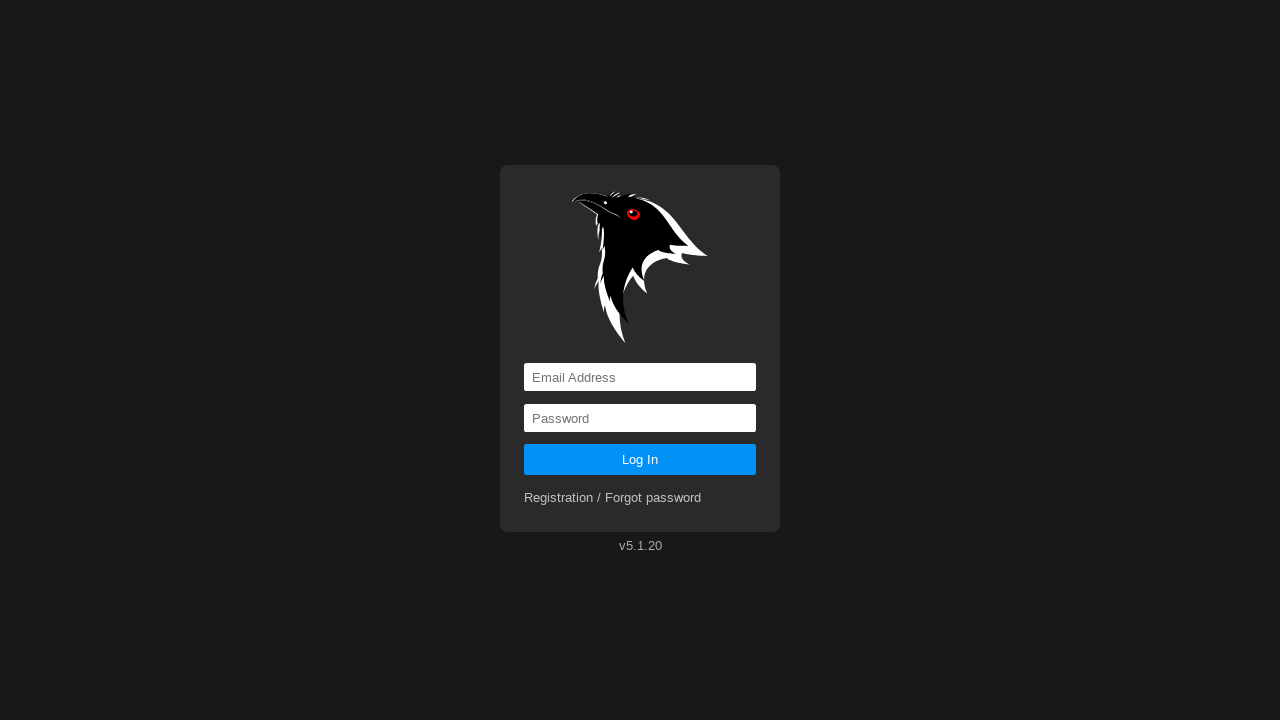

Clicked registration link at (613, 498) on a[href^='registration']
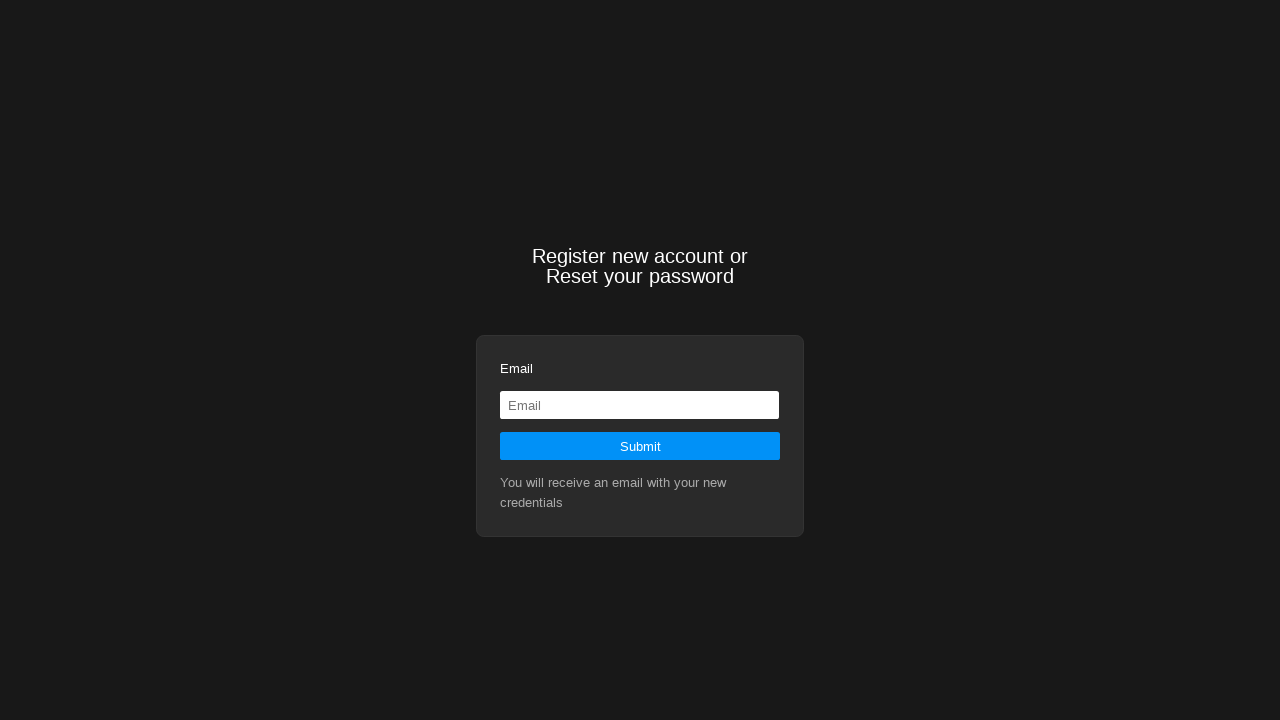

Navigation to registration page completed and URL verified
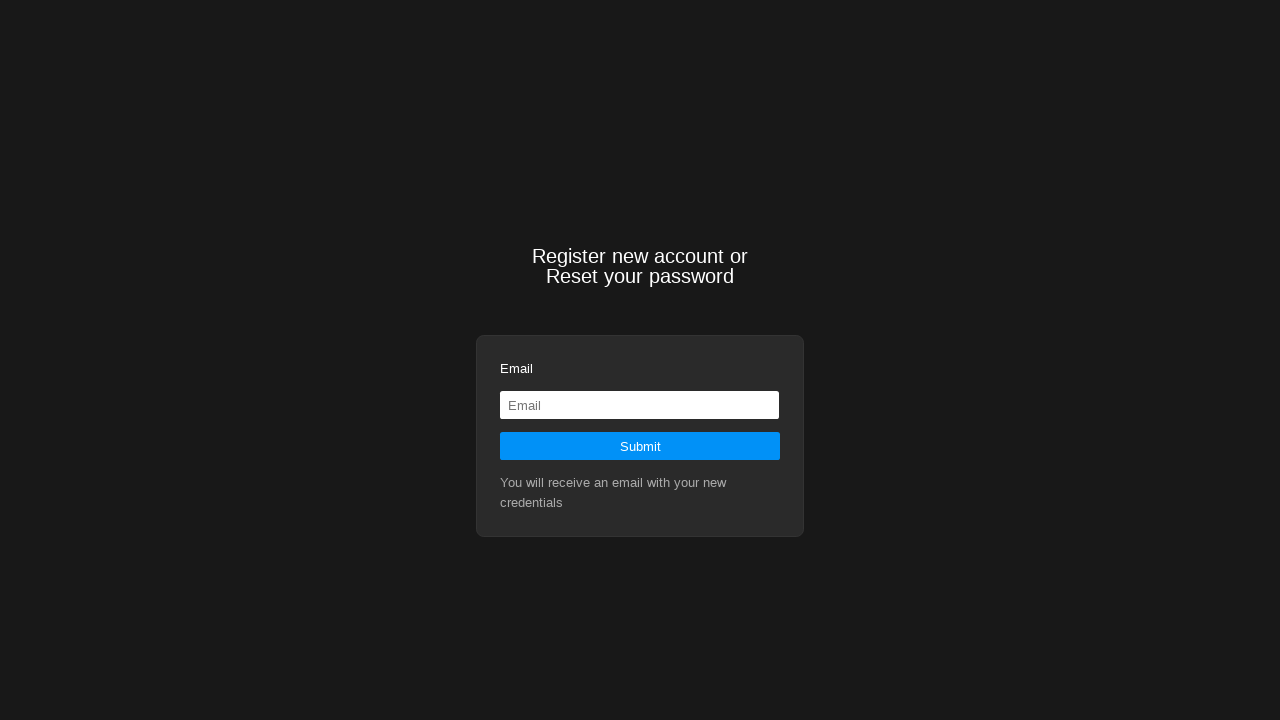

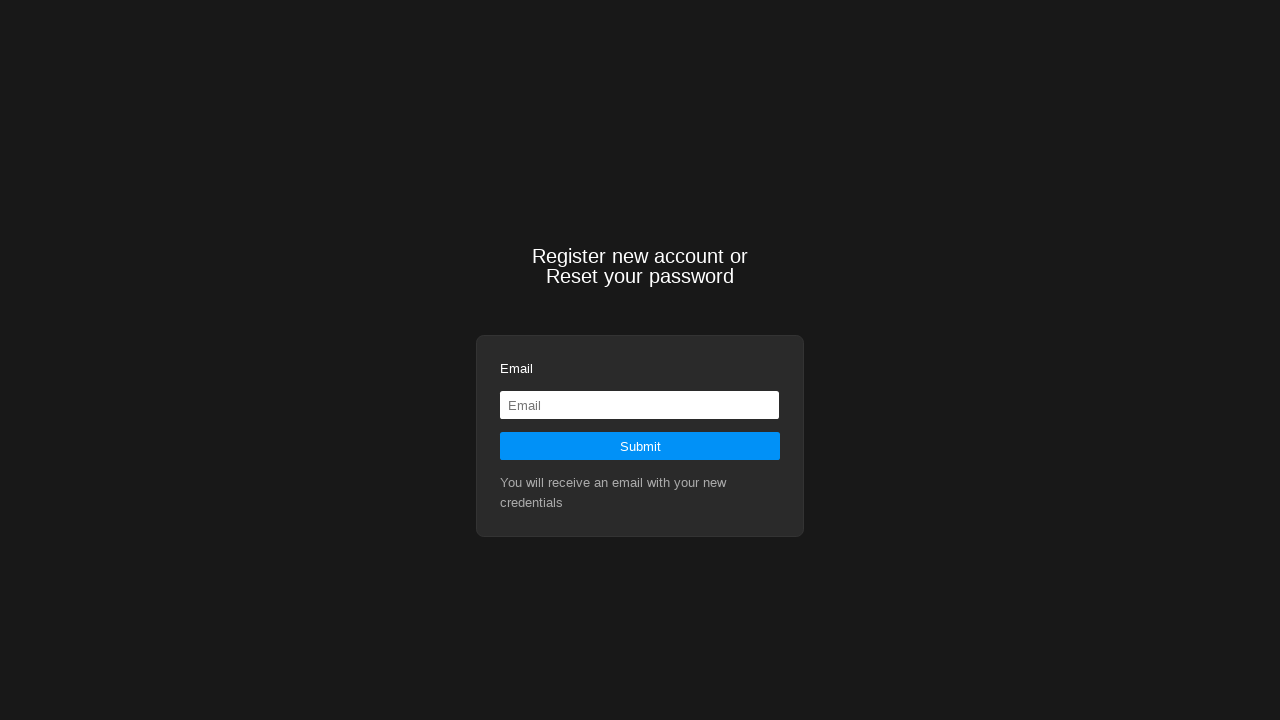